Tests page scrolling functionality and verifies that a table with price data is displayed on the page

Starting URL: https://rahulshettyacademy.com/AutomationPractice/

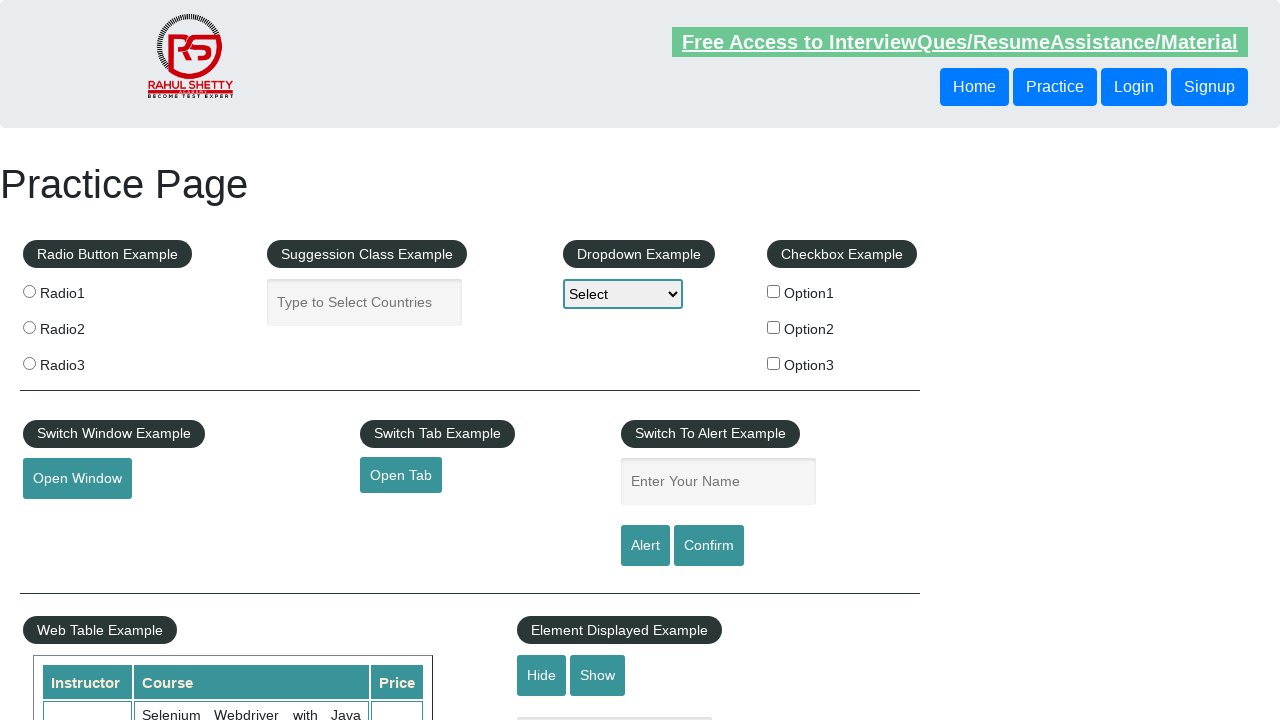

Scrolled down the page by 500 pixels
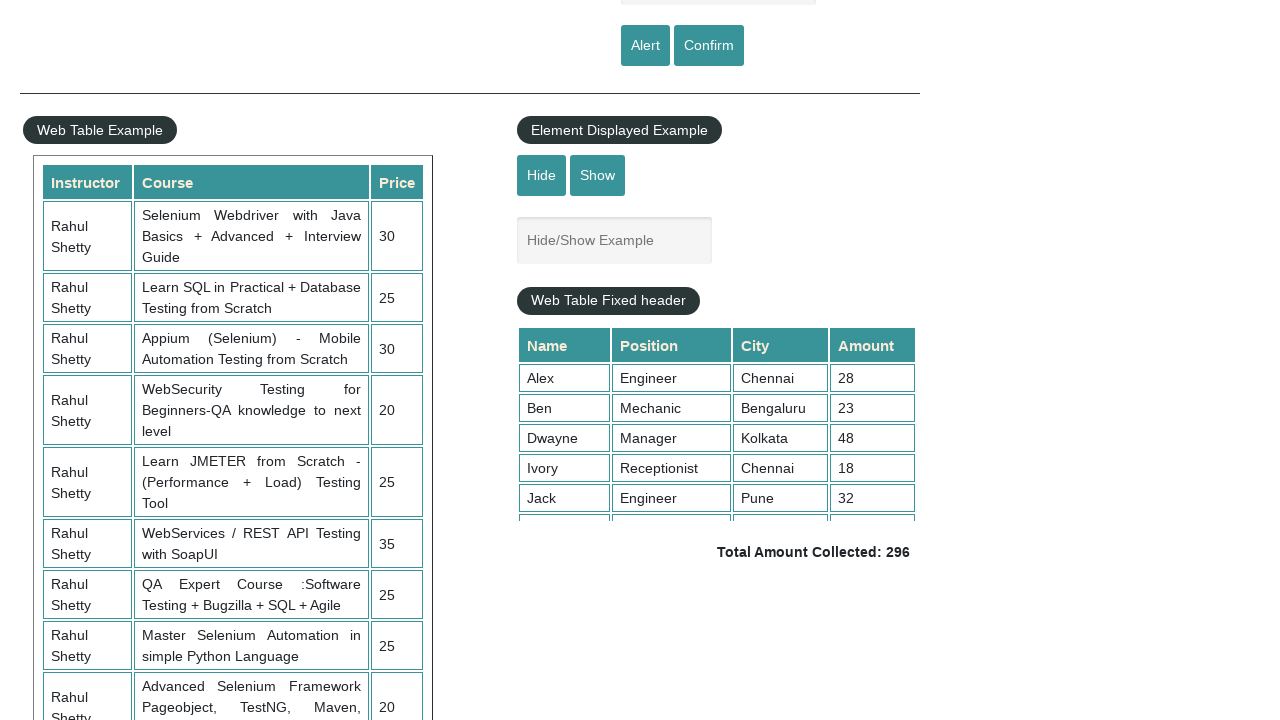

Table with price data is now visible
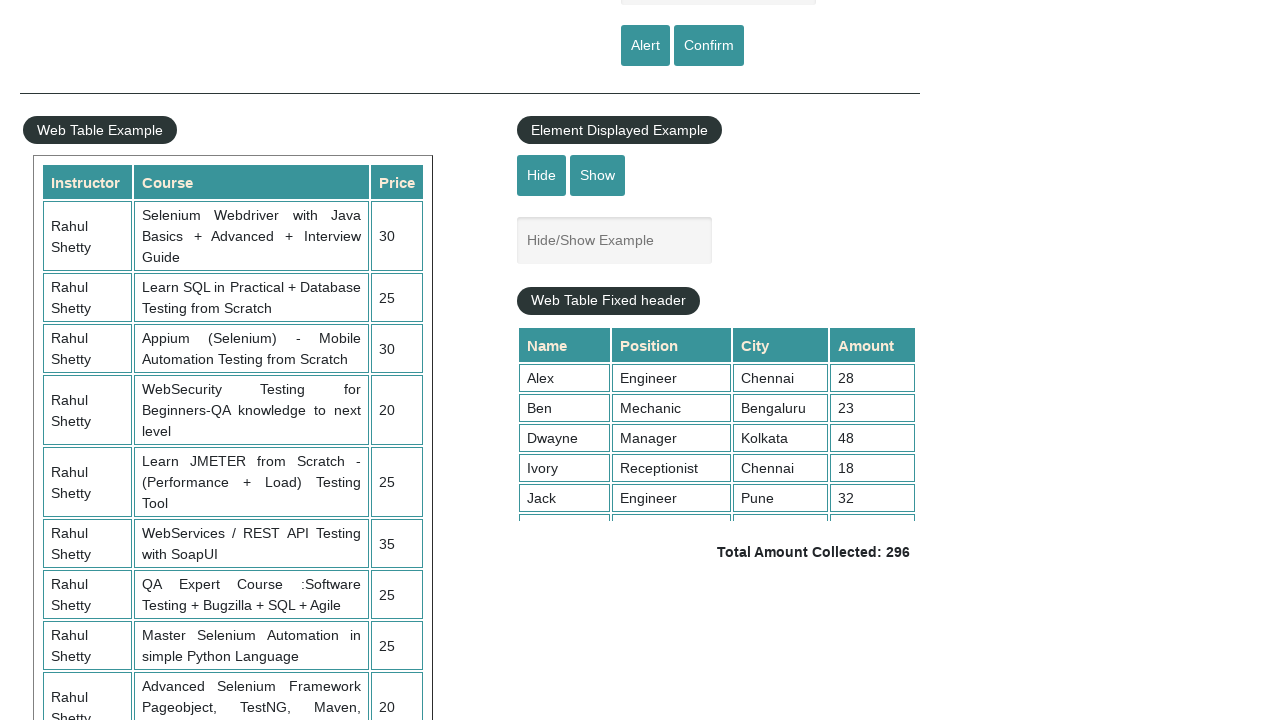

Verified price column elements are present in the table
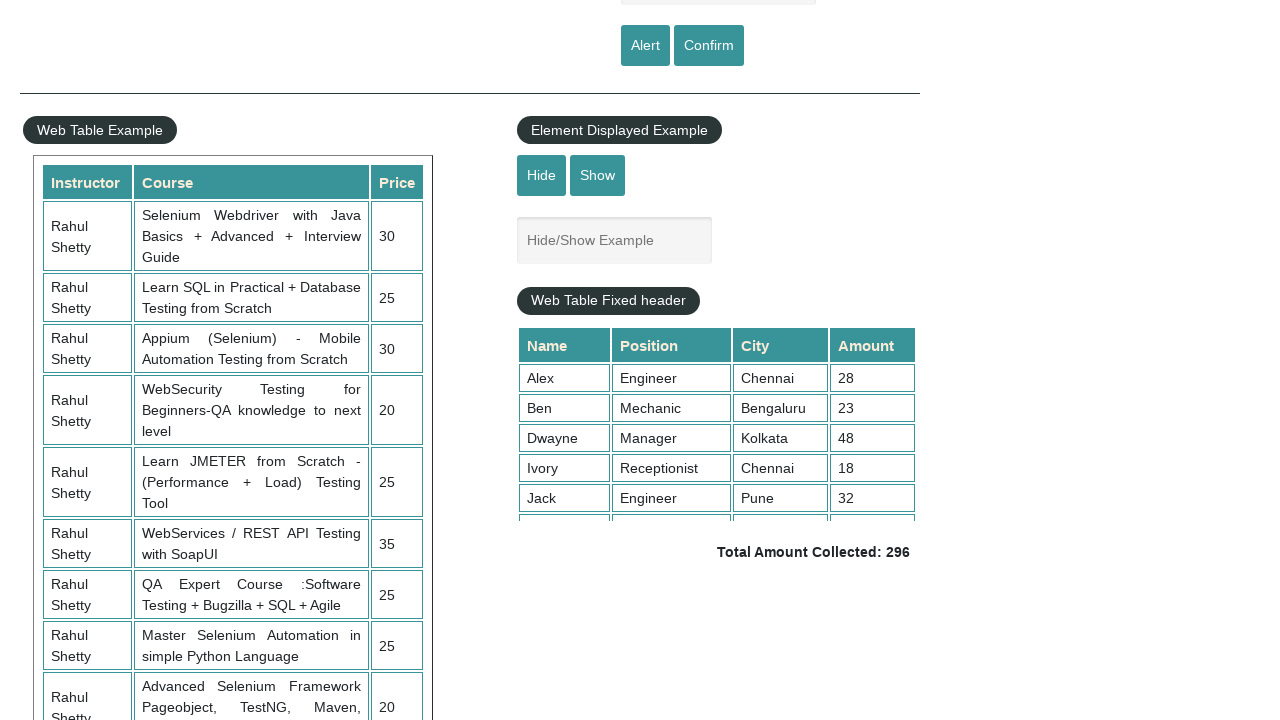

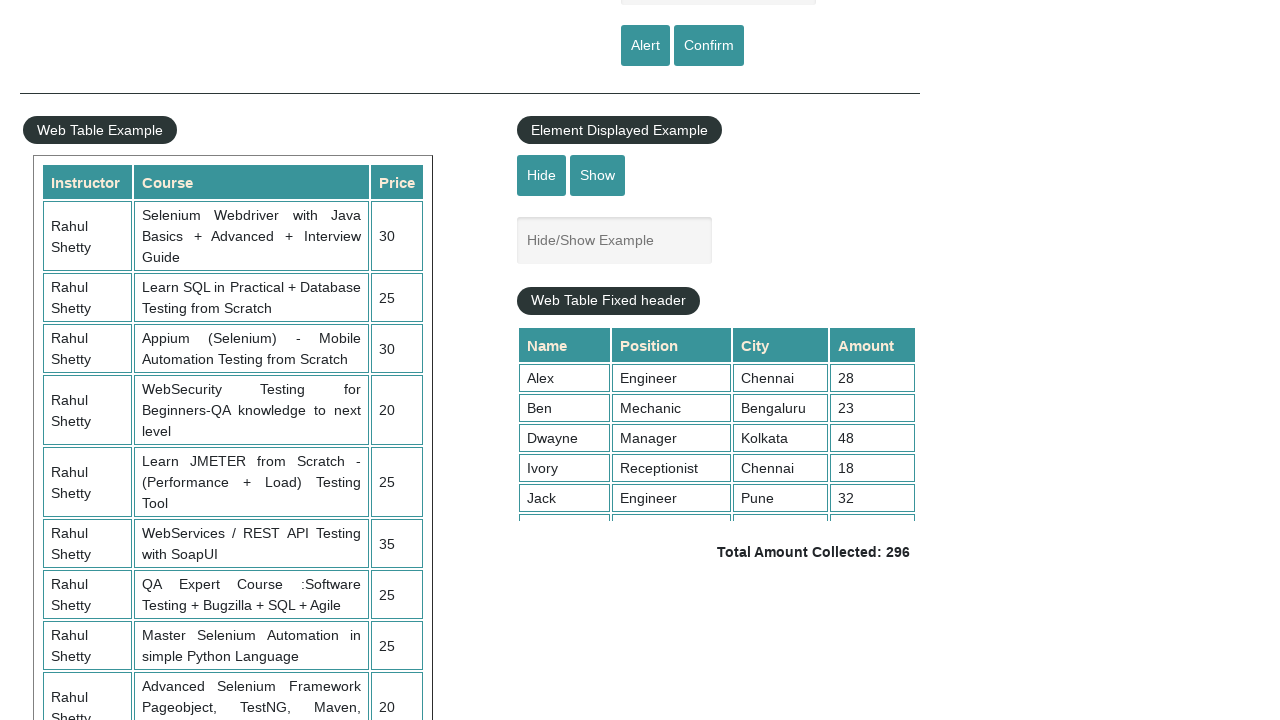